Tests the search functionality on Python.org by entering "pycon" in the search box, submitting the search, and verifying that results are found.

Starting URL: http://www.python.org

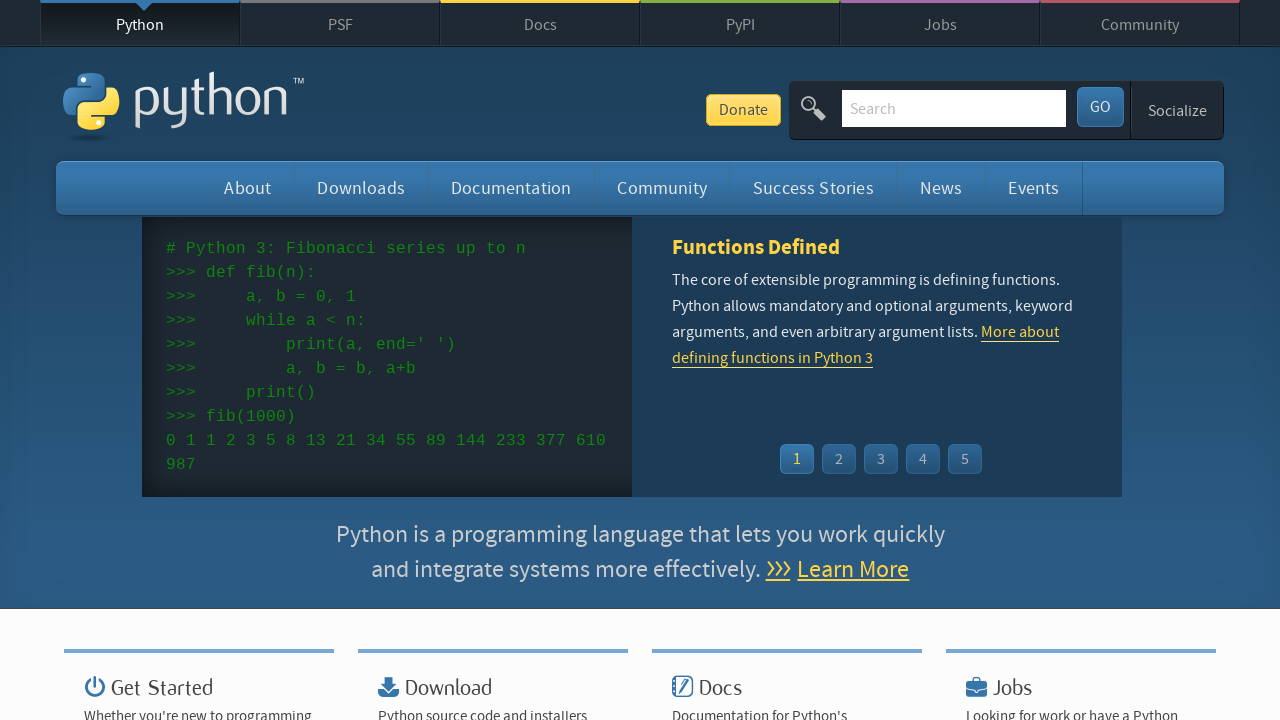

Verified page title contains 'Python'
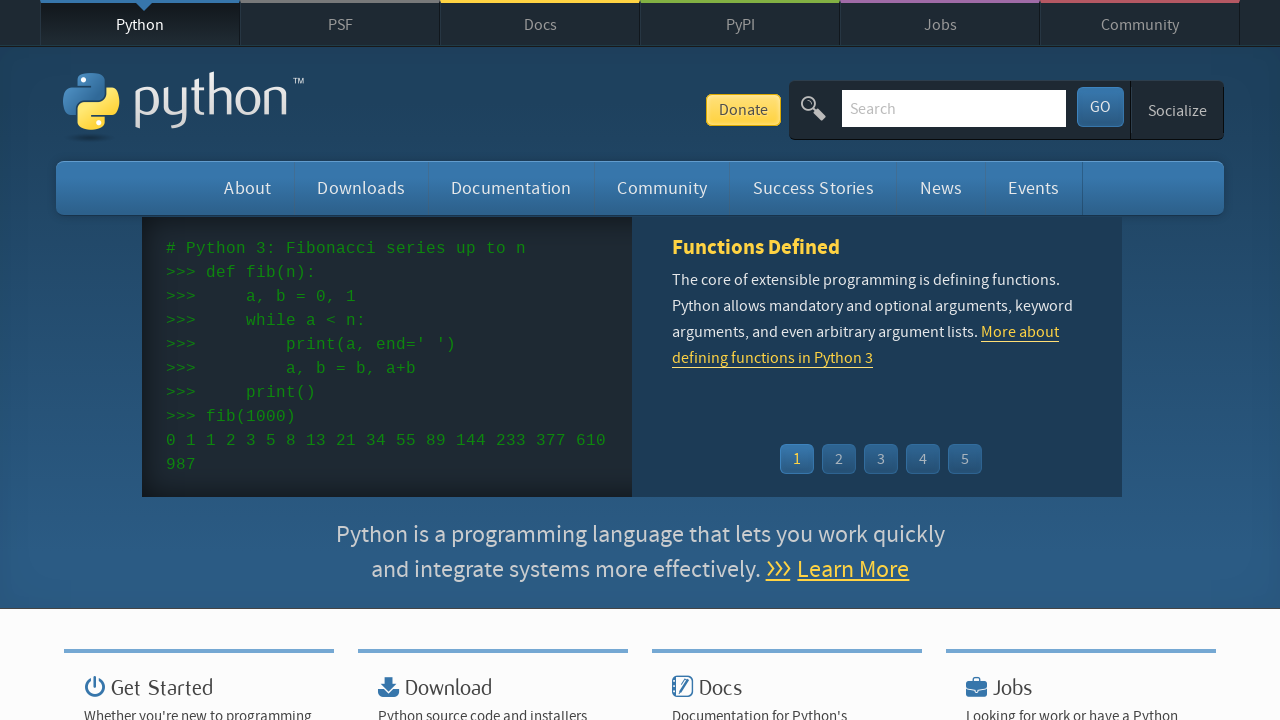

Cleared the search input field on input[name='q']
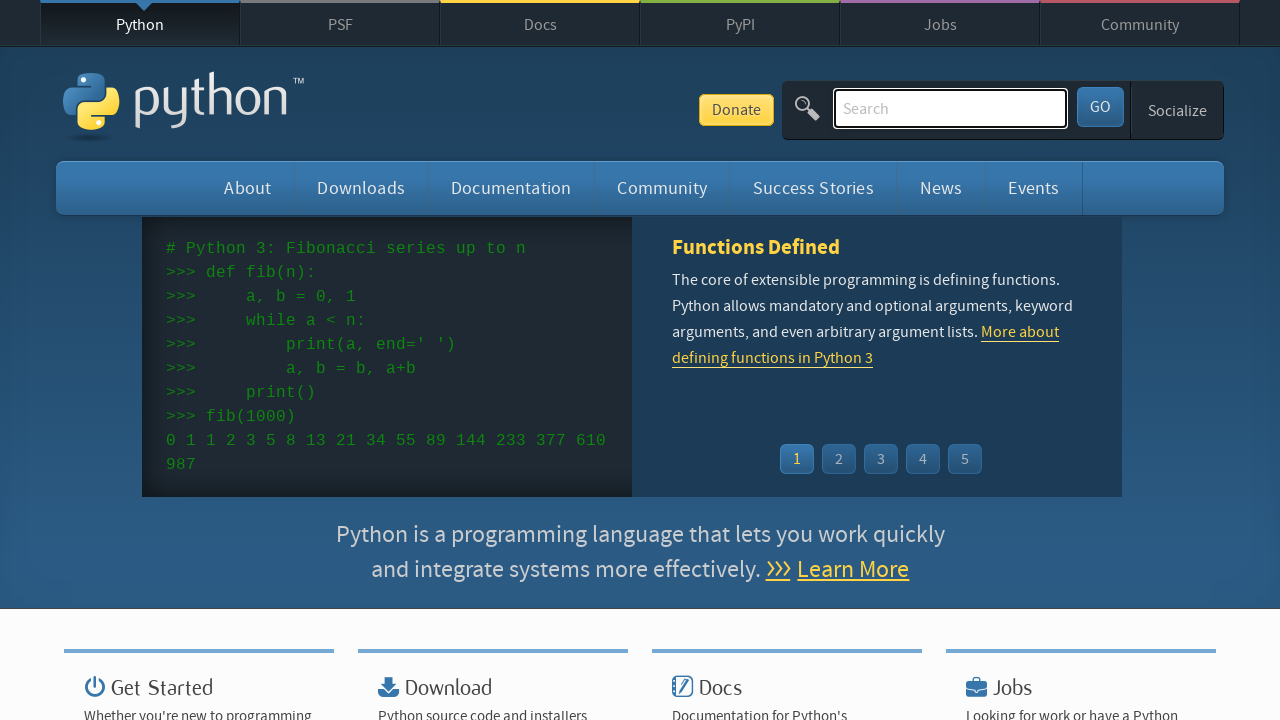

Entered 'pycon' in the search field on input[name='q']
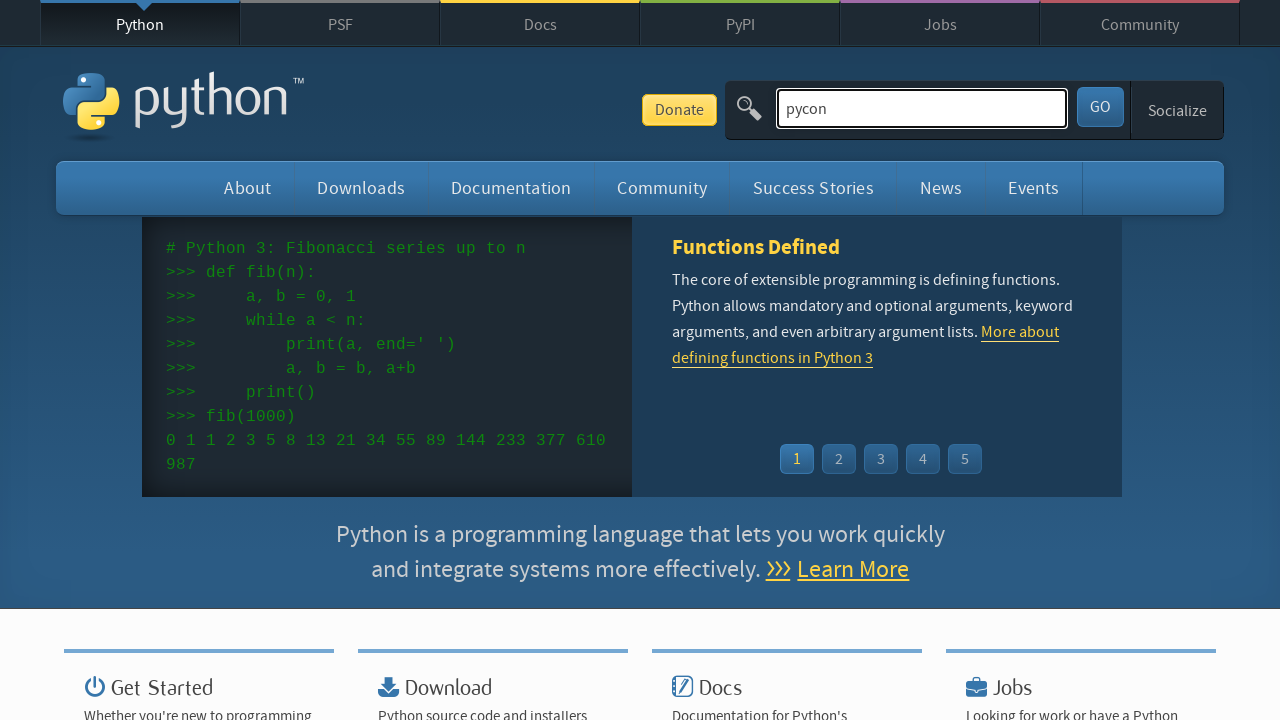

Pressed Enter to submit the search query on input[name='q']
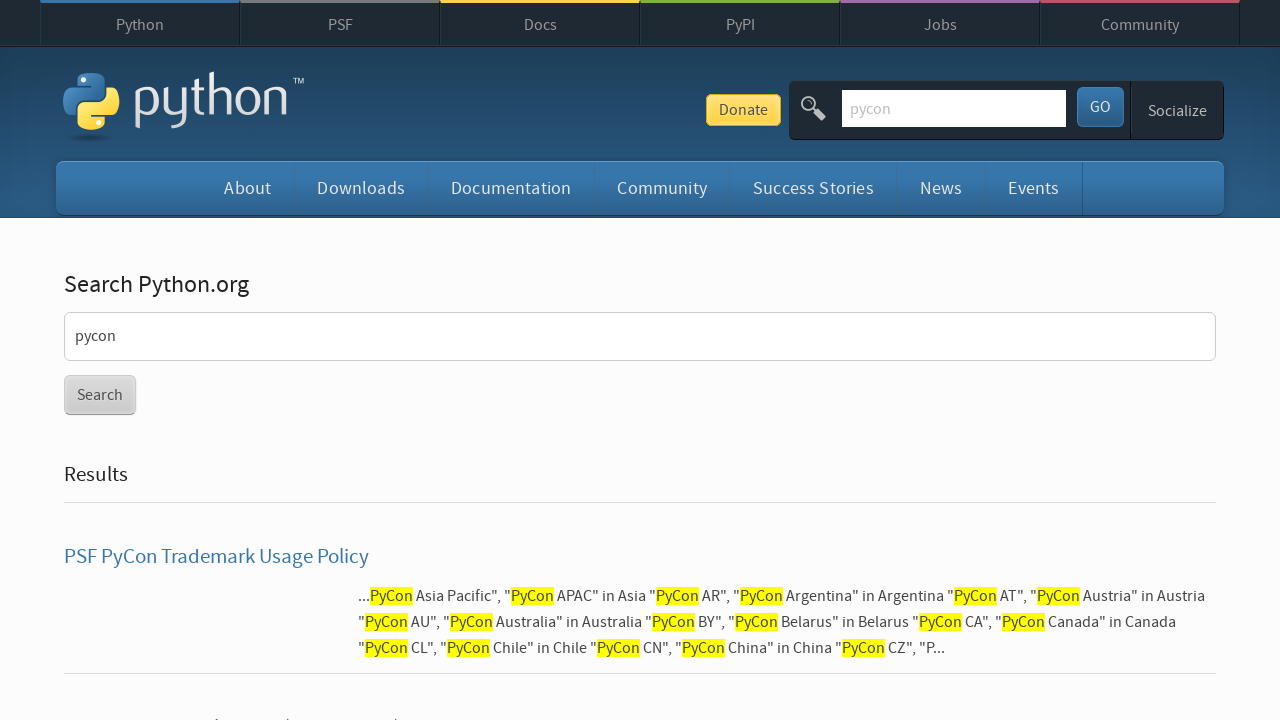

Waited for page to reach network idle state
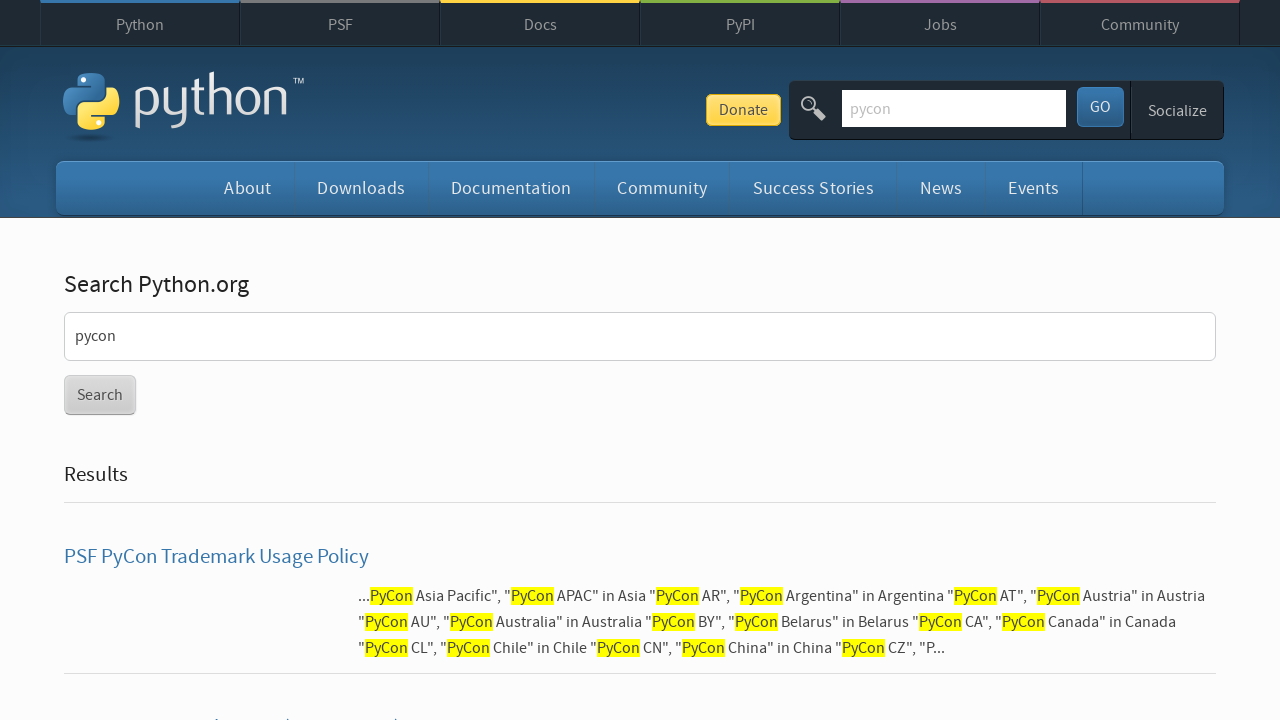

Verified that search results were found (no 'No results found' message)
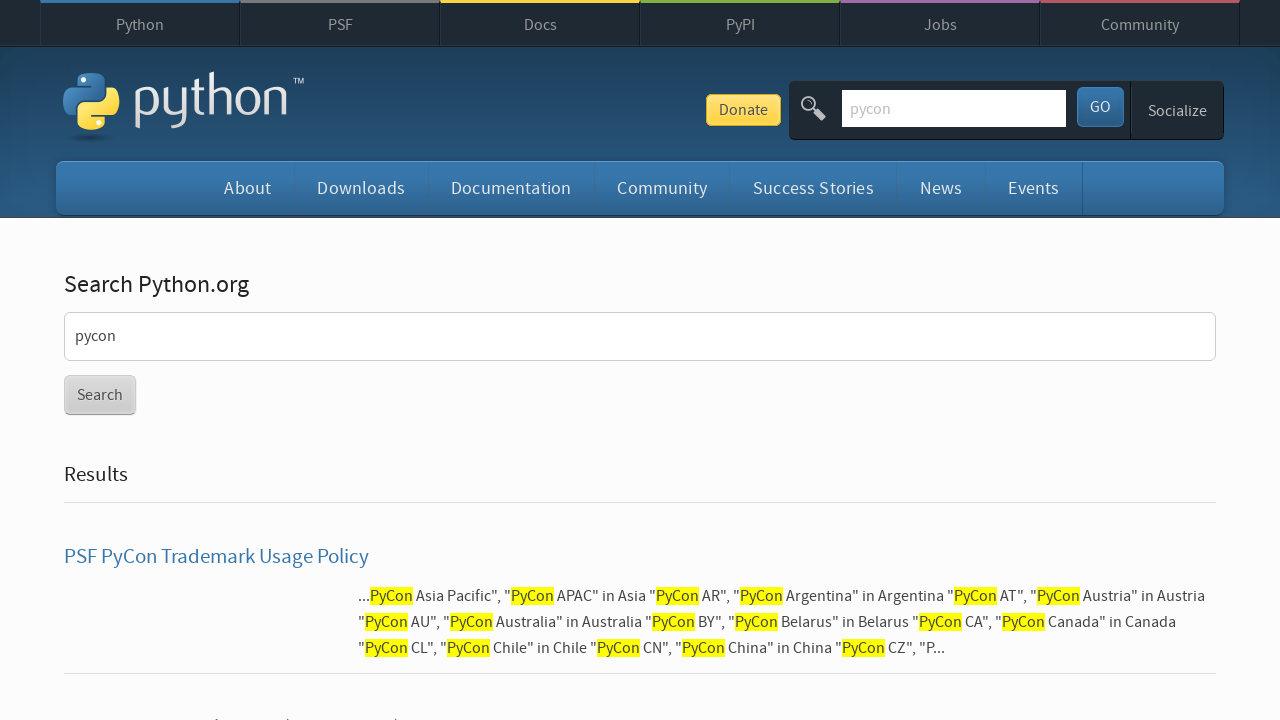

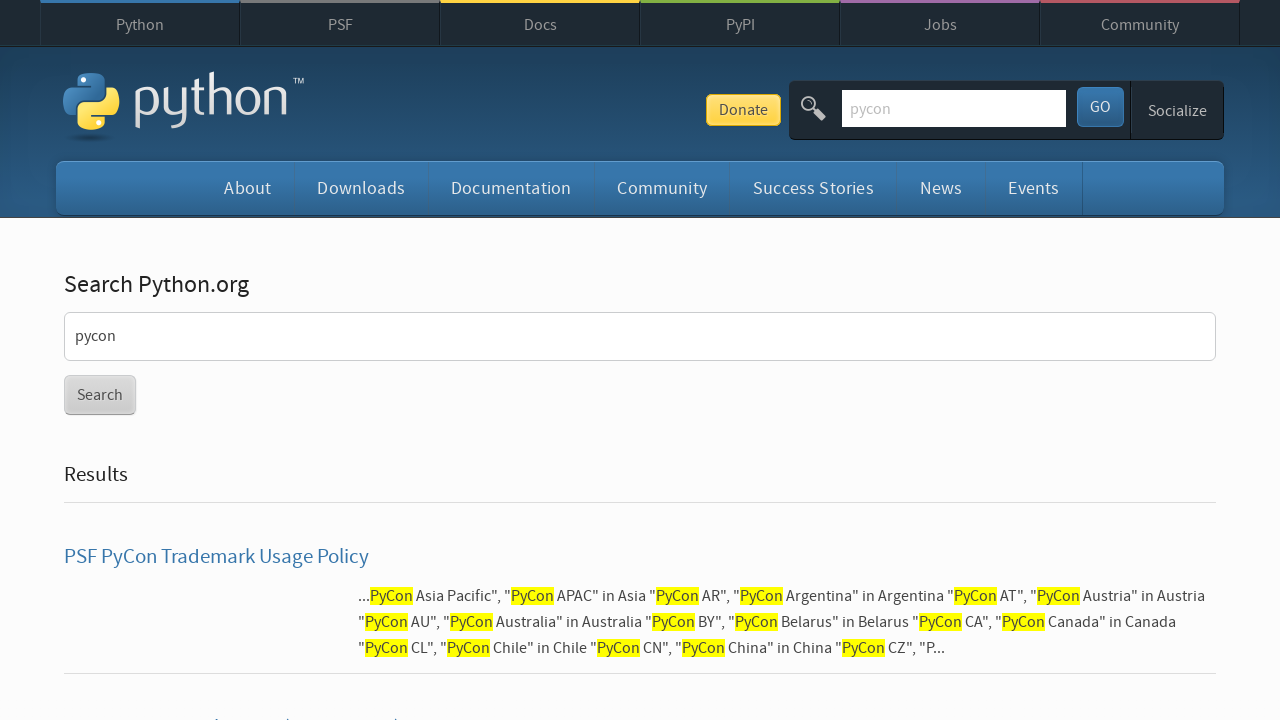